Navigates to Megabox movie listing page and clicks the "more" button multiple times to load additional movie content

Starting URL: https://www.megabox.co.kr/movie

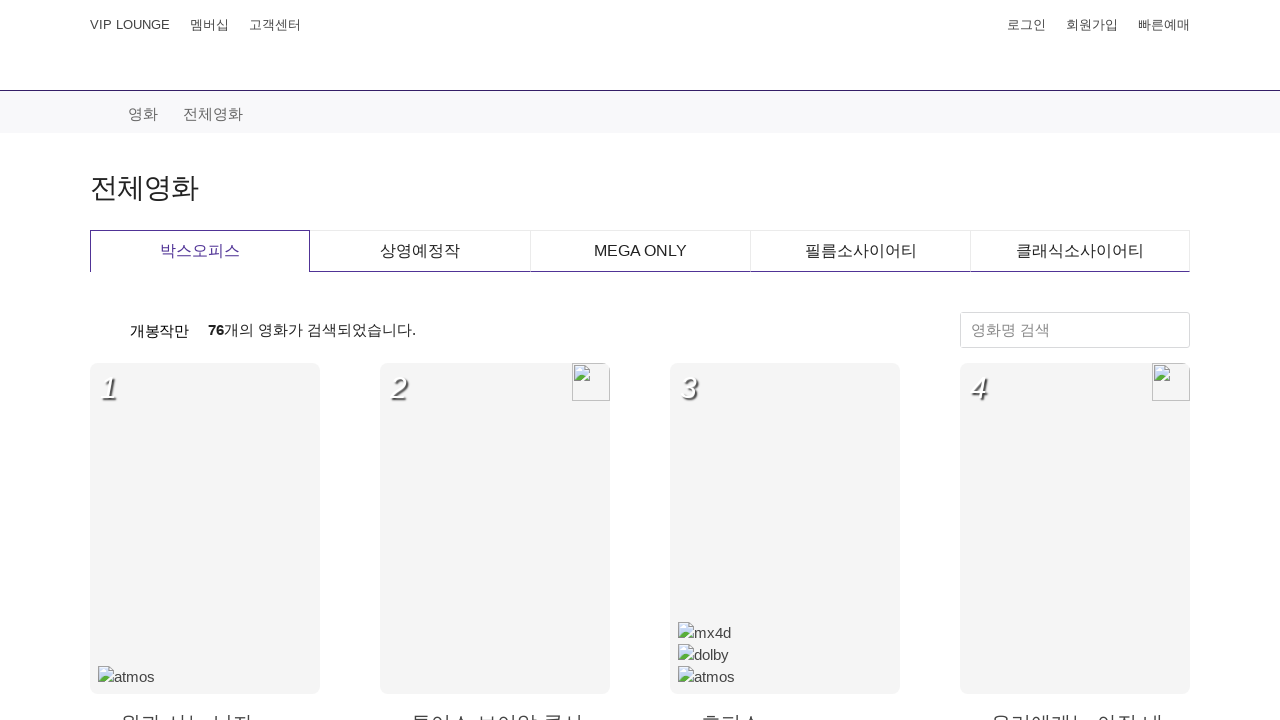

Waited for page content wrapper to load
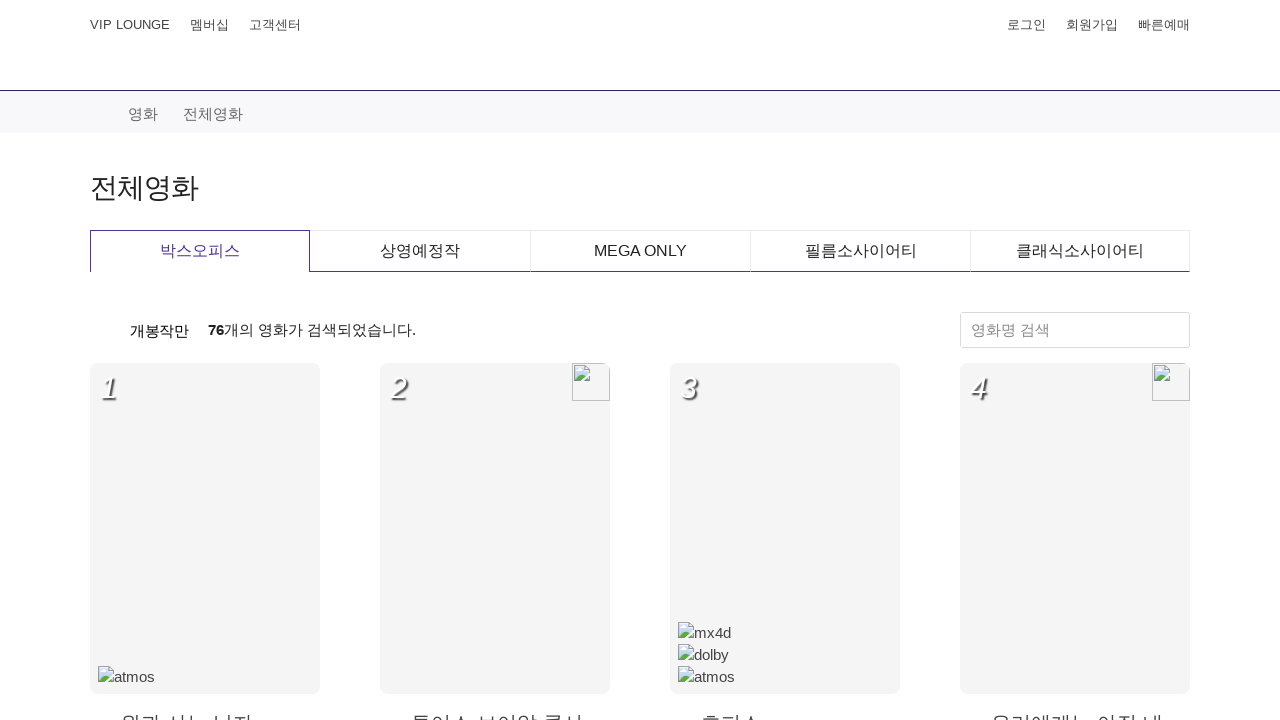

Located 'more' button (iteration 1)
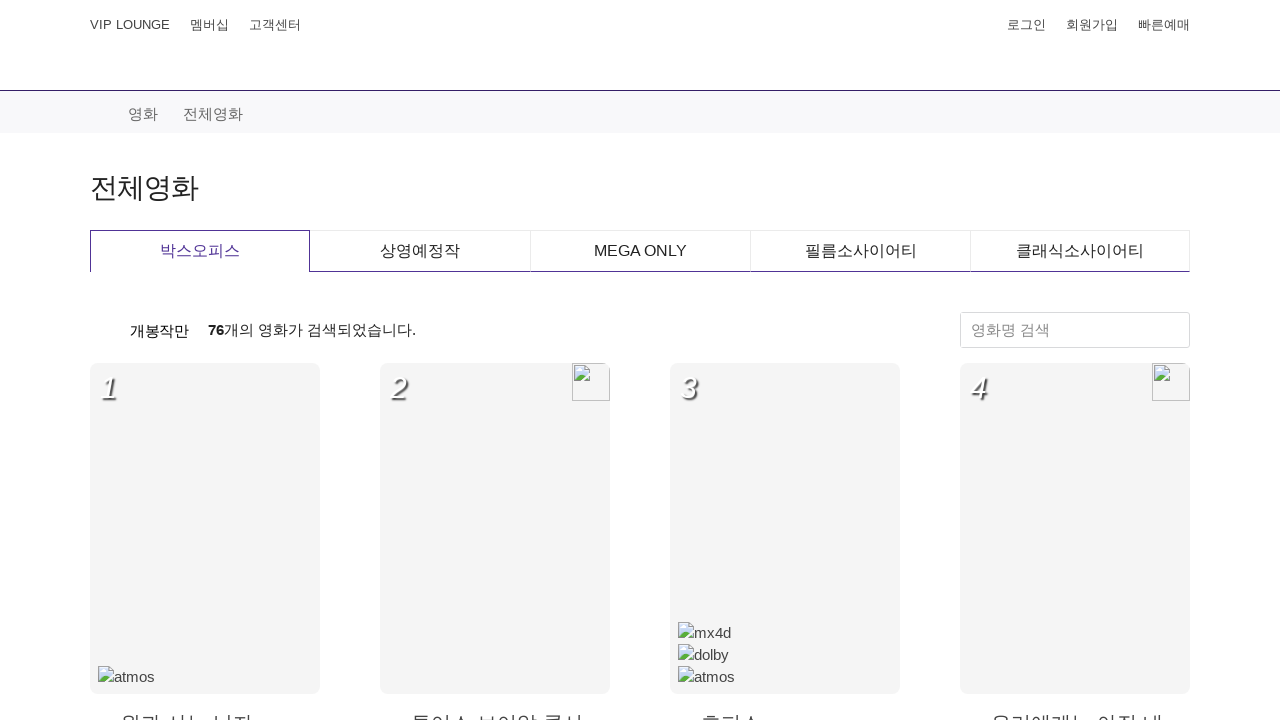

Clicked 'more' button to load additional movies (iteration 1) at (640, 400) on .btn-more.v1 button
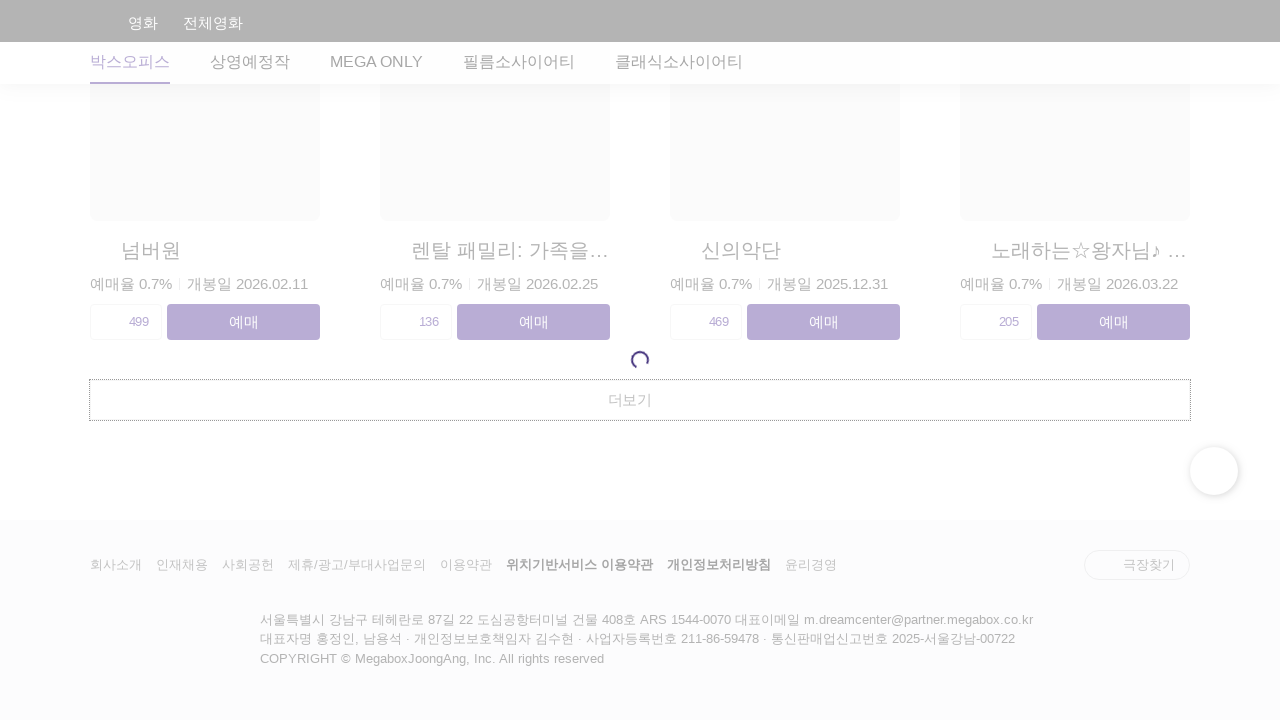

Waited 3 seconds for additional movie content to load
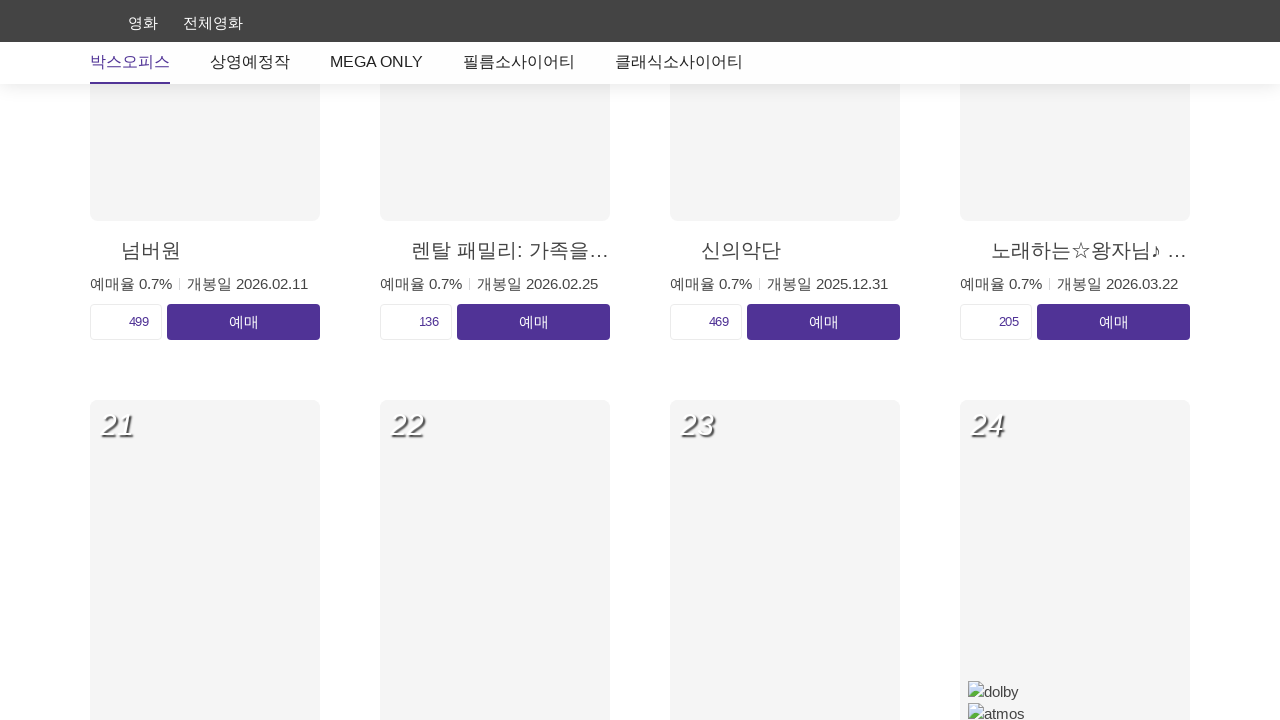

Located 'more' button (iteration 2)
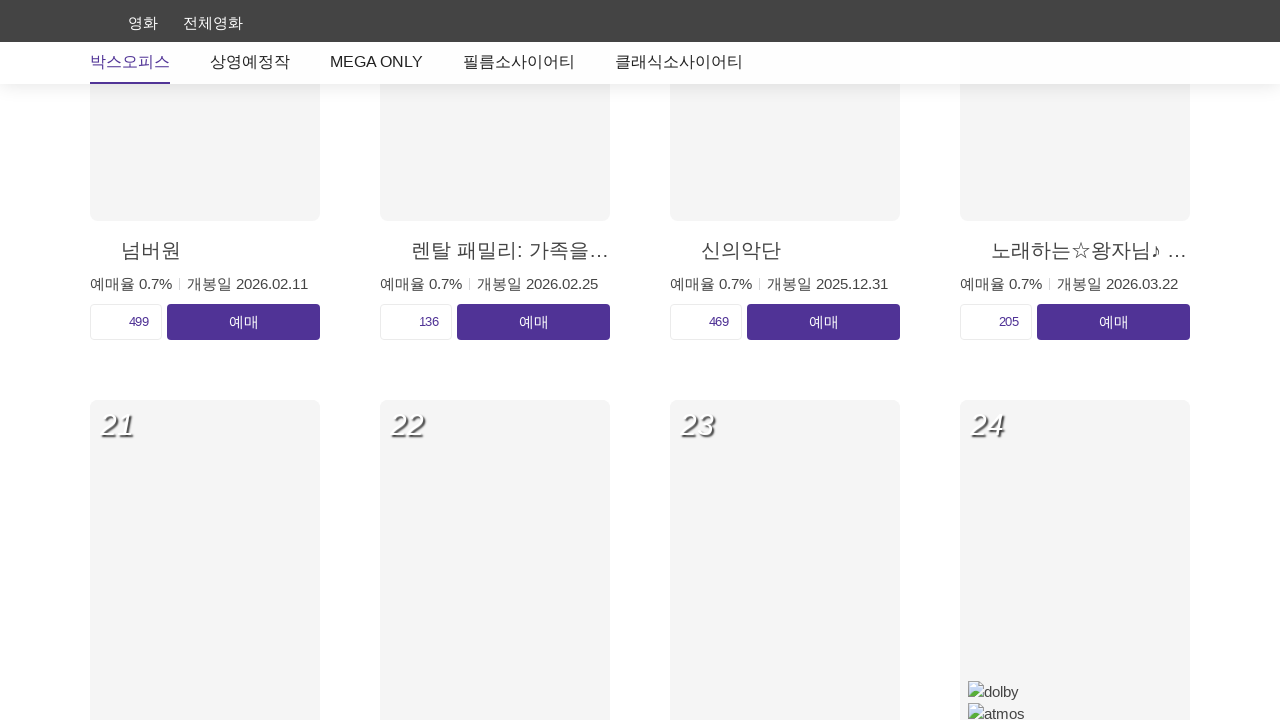

Clicked 'more' button to load additional movies (iteration 2) at (640, 400) on .btn-more.v1 button
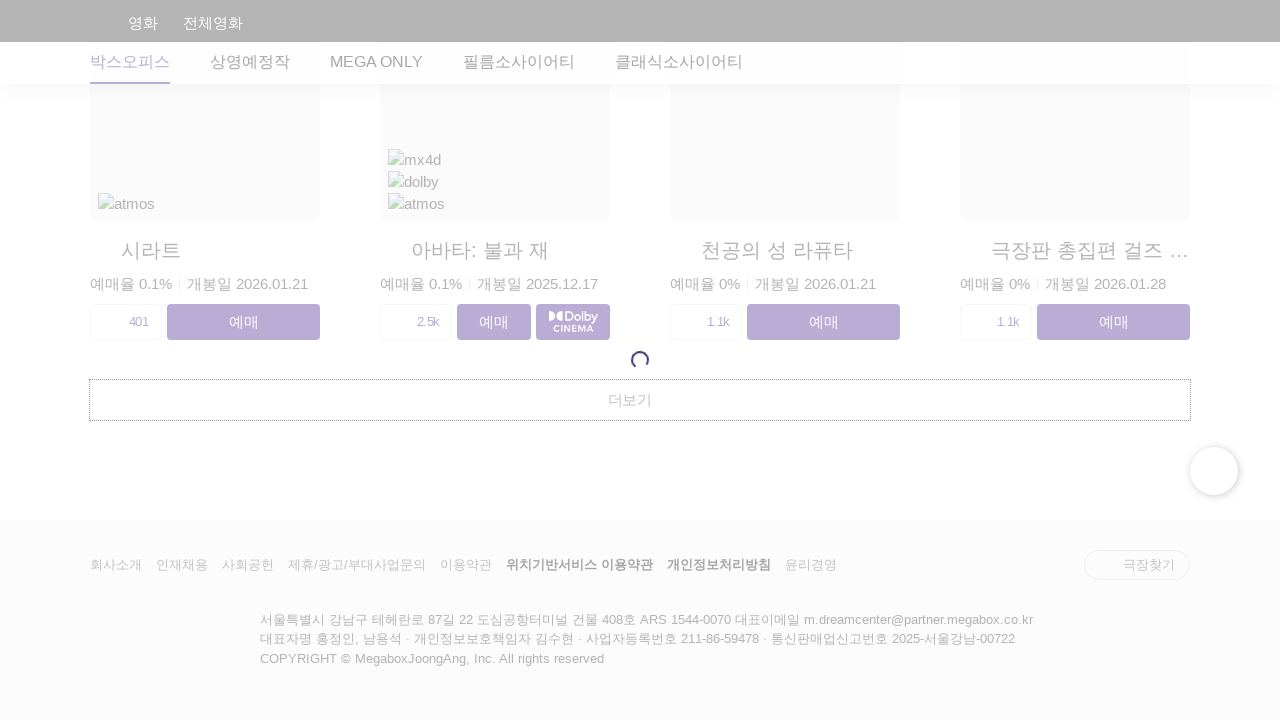

Waited 3 seconds for additional movie content to load
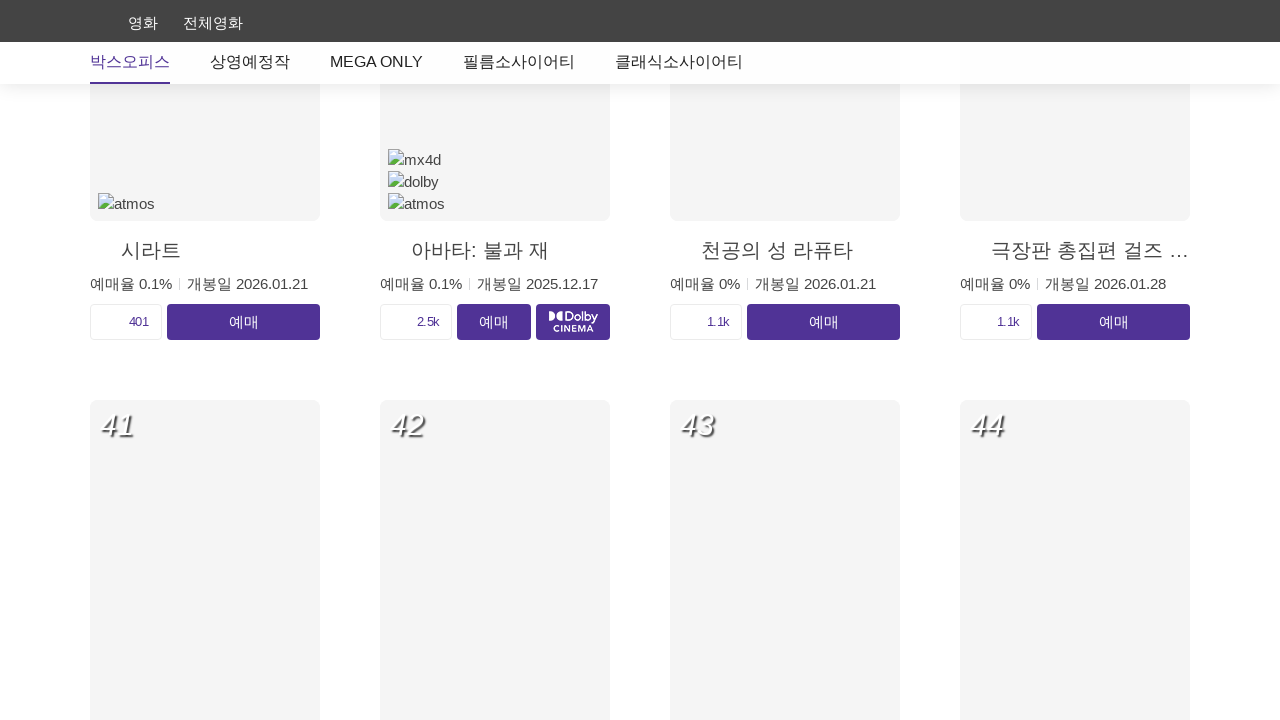

Located 'more' button (iteration 3)
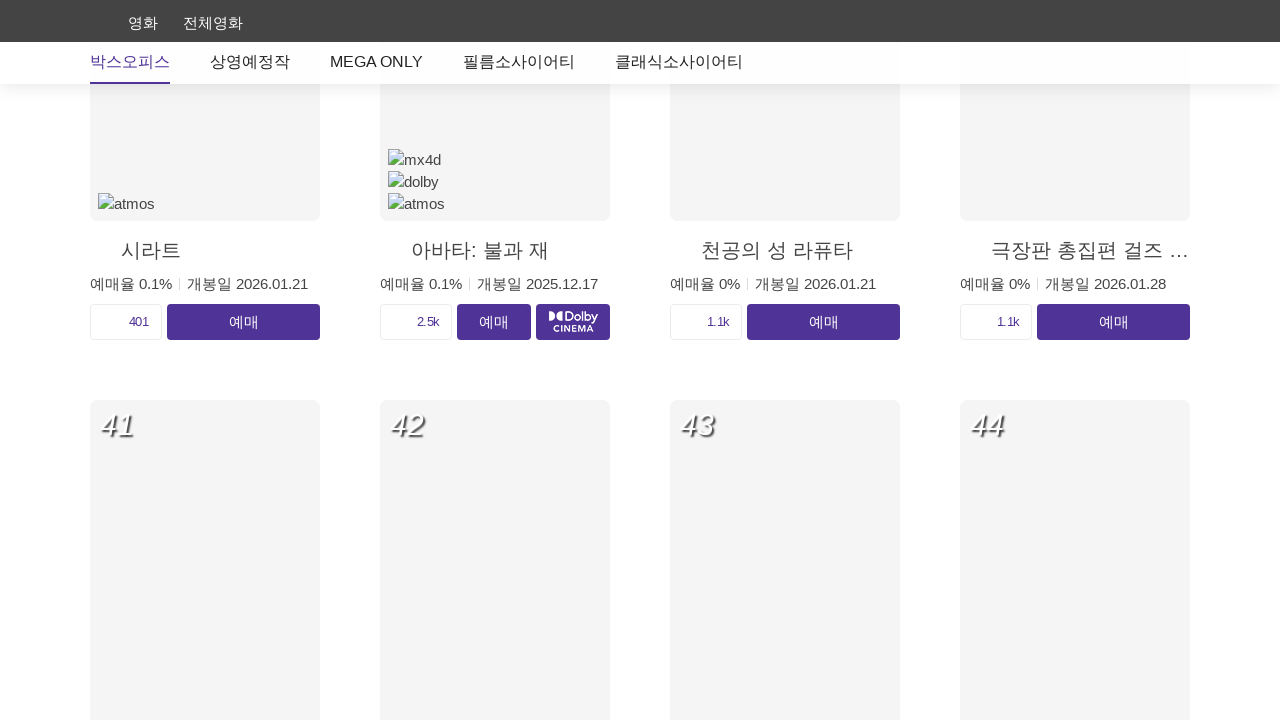

Clicked 'more' button to load additional movies (iteration 3) at (640, 400) on .btn-more.v1 button
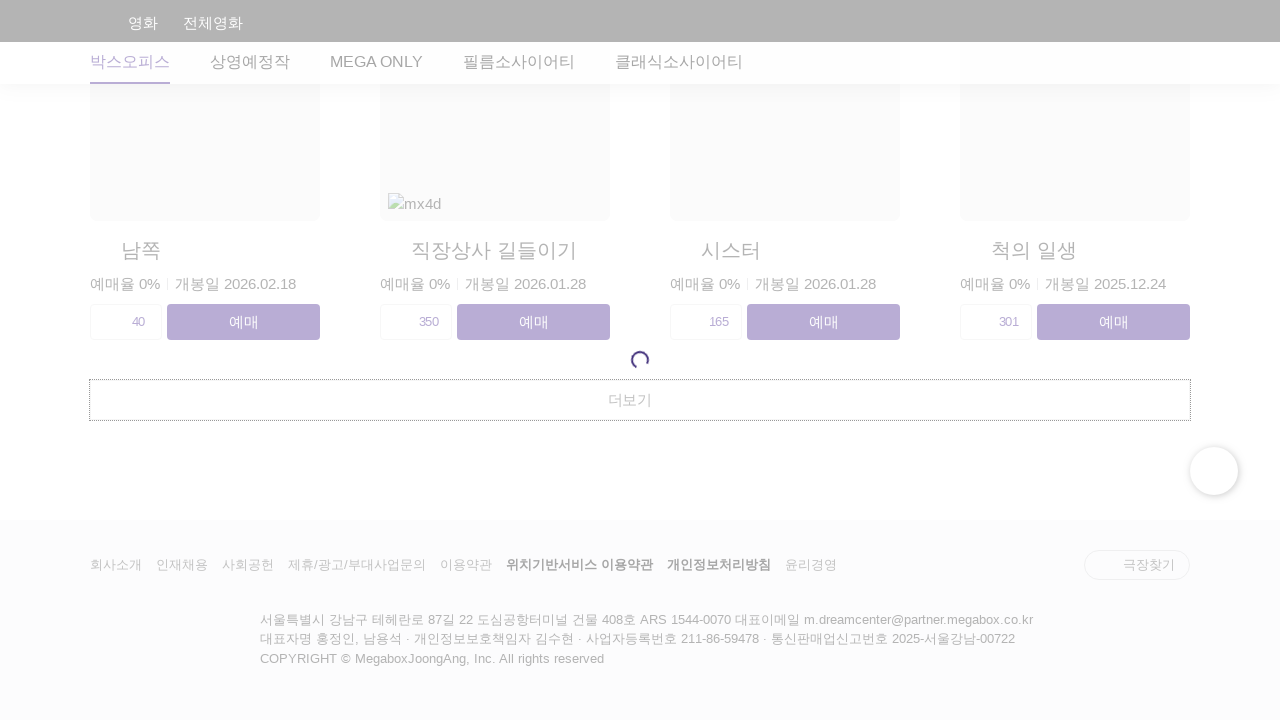

Waited 3 seconds for additional movie content to load
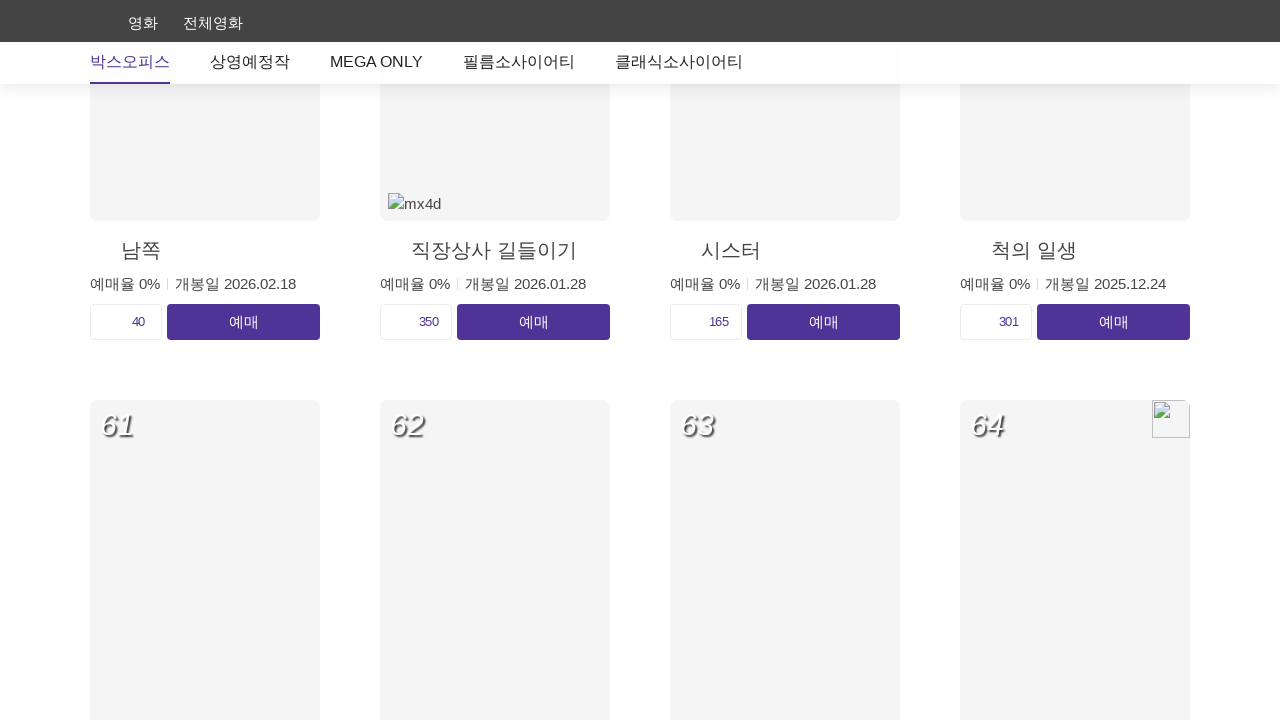

Located 'more' button (iteration 4)
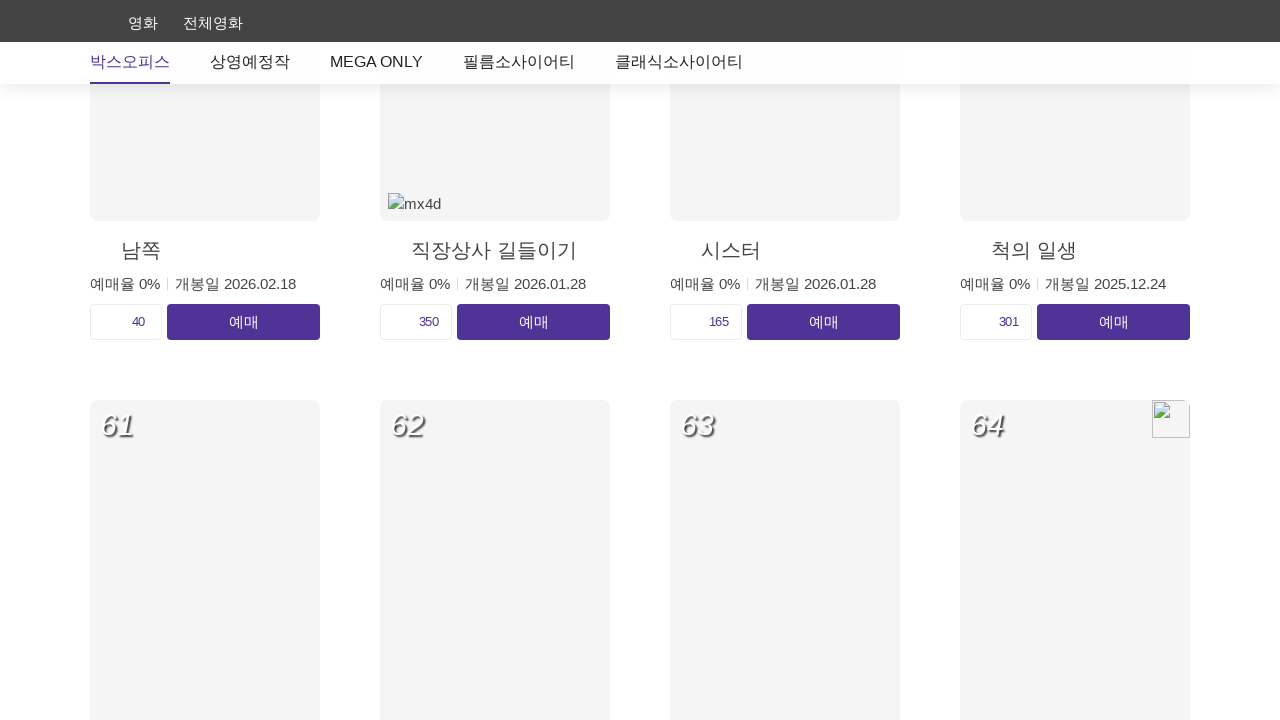

Waited for movie list items to be present on the page
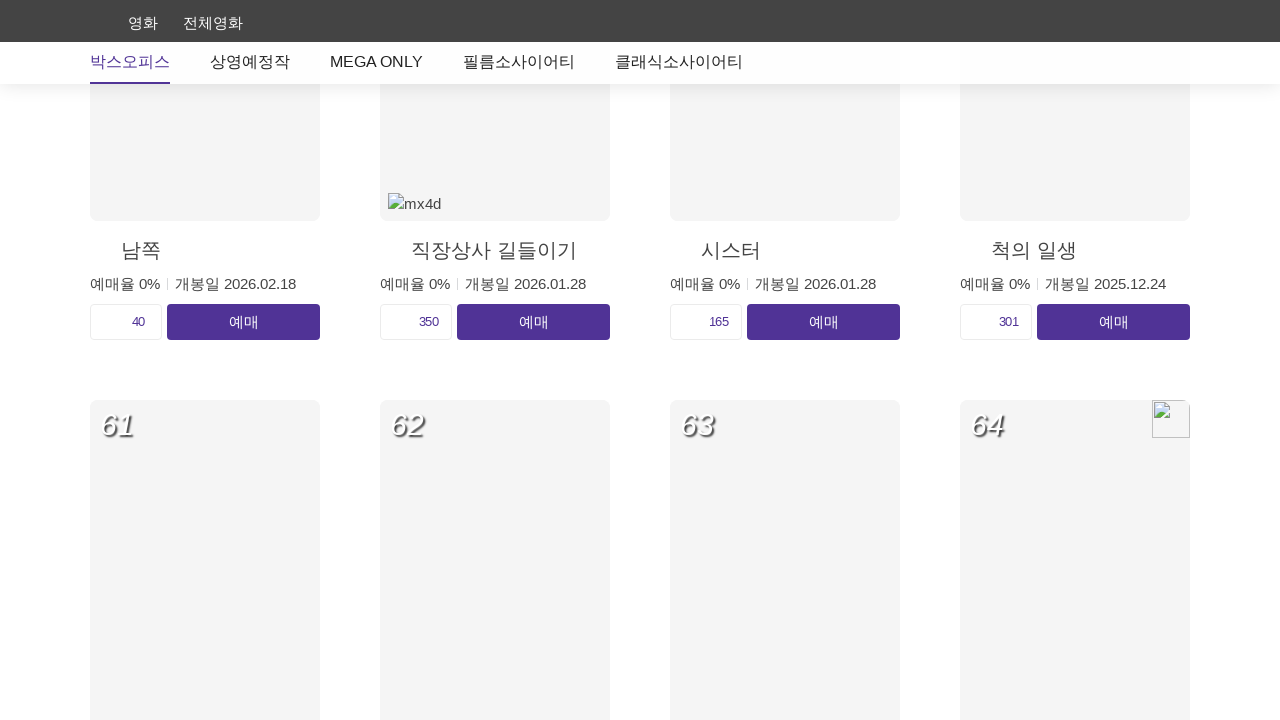

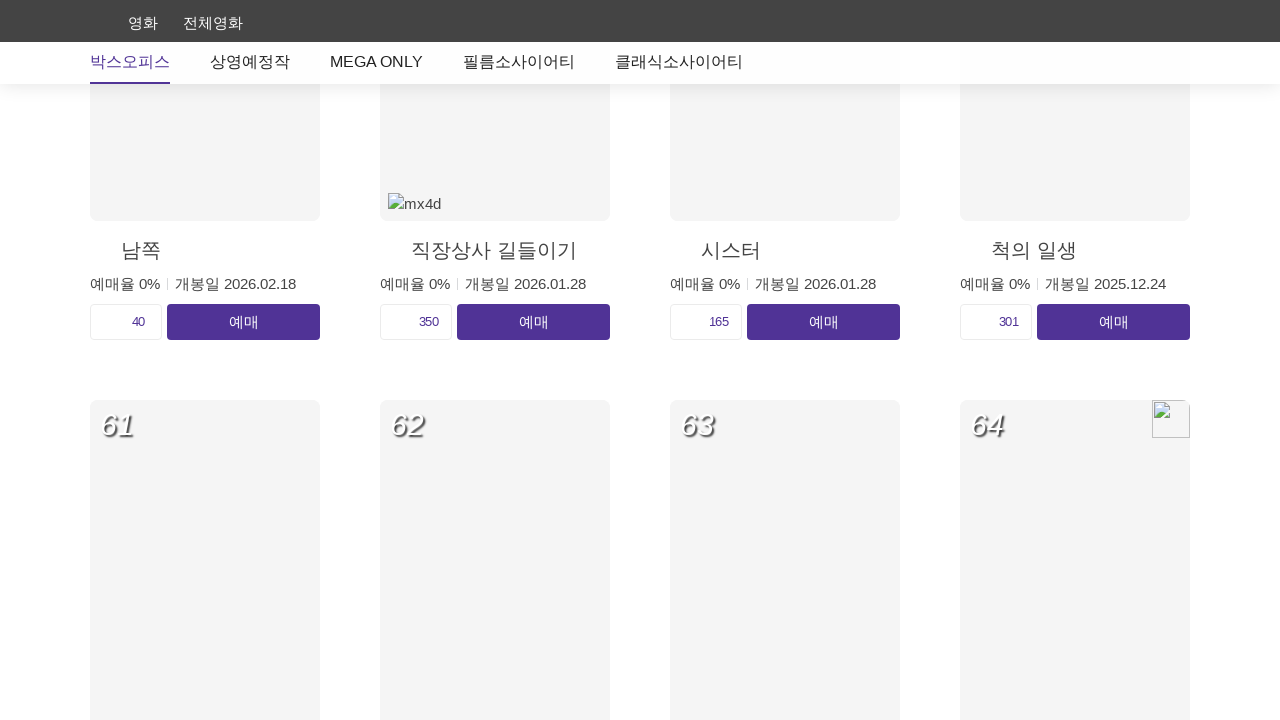